Navigates to a JPL Space image gallery page and clicks on a button to view the full-size featured image.

Starting URL: https://data-class-jpl-space.s3.amazonaws.com/JPL_Space/index.html

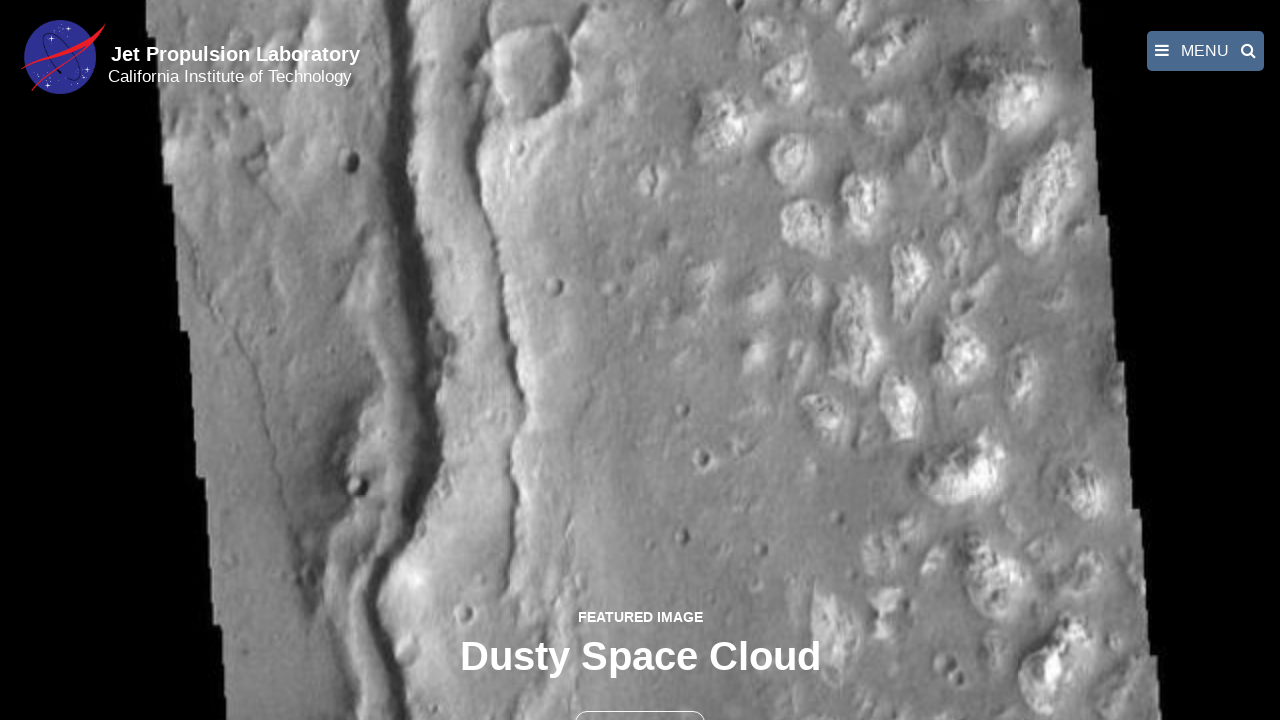

Clicked the full image button to view featured image at (640, 699) on button >> nth=1
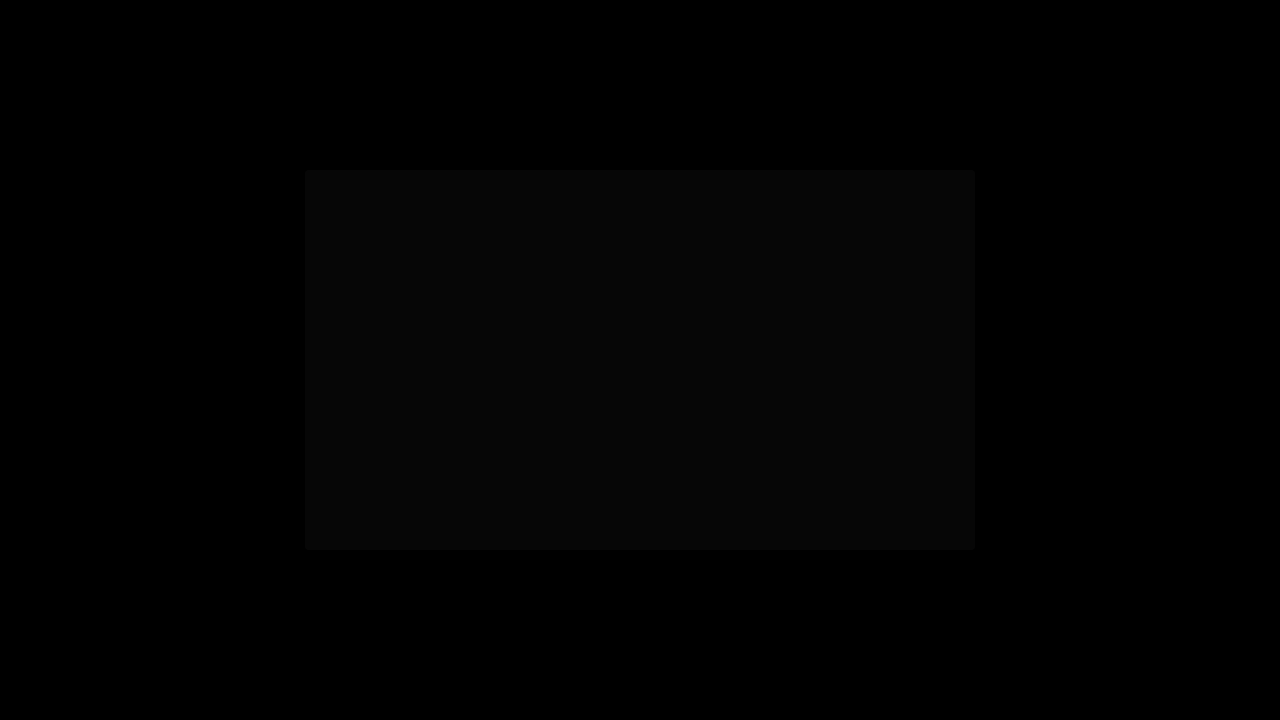

Full-size featured image loaded and displayed
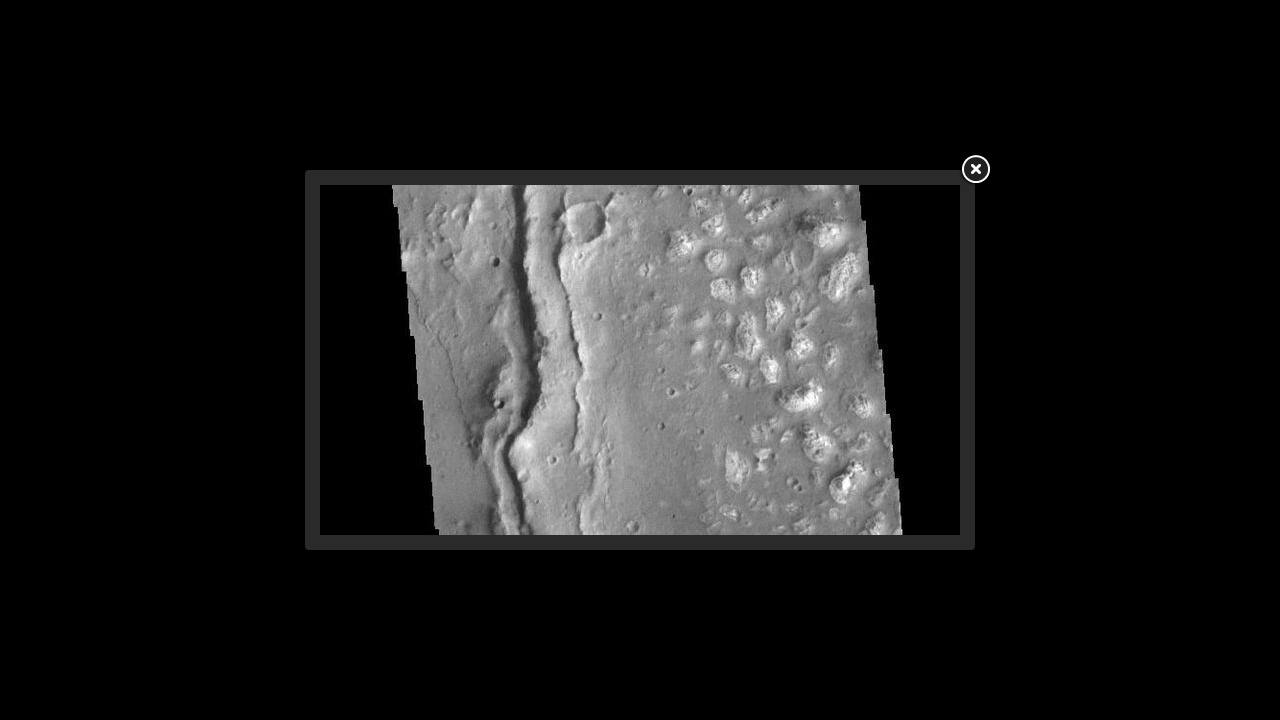

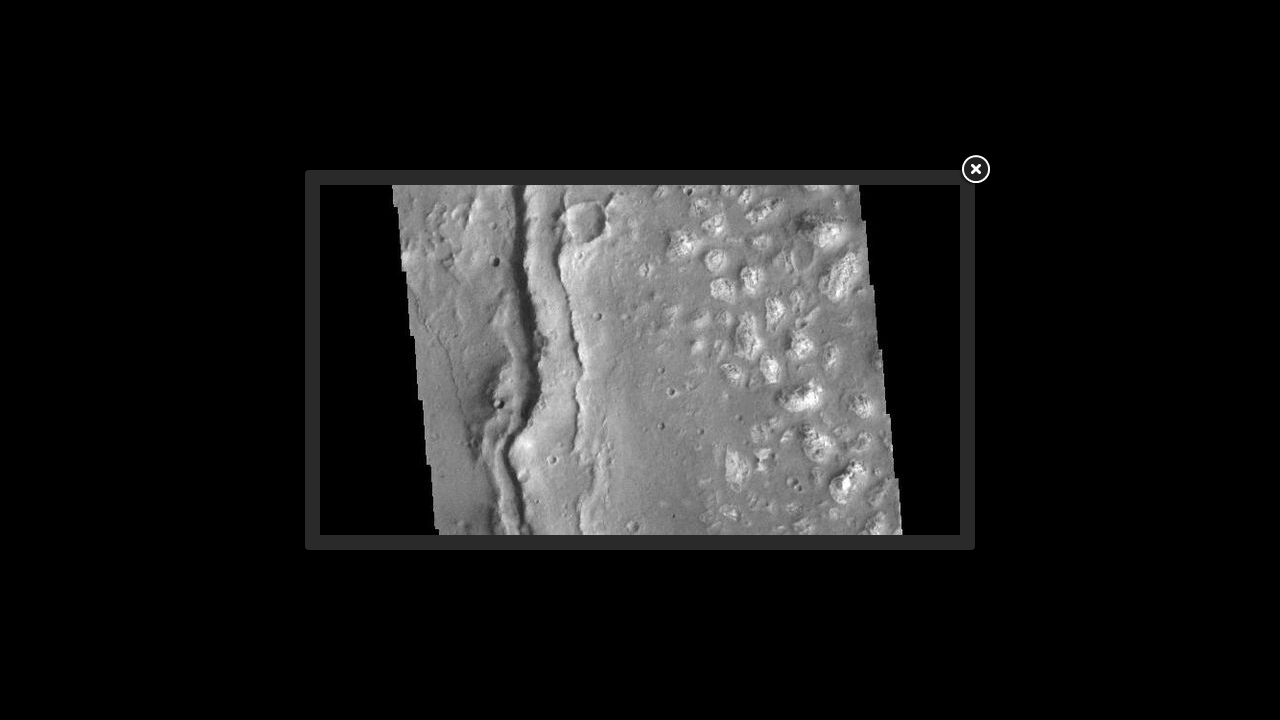